Tests that the home page contains exactly three sliders by locating slider elements and verifying the count

Starting URL: http://practice.automationtesting.in/

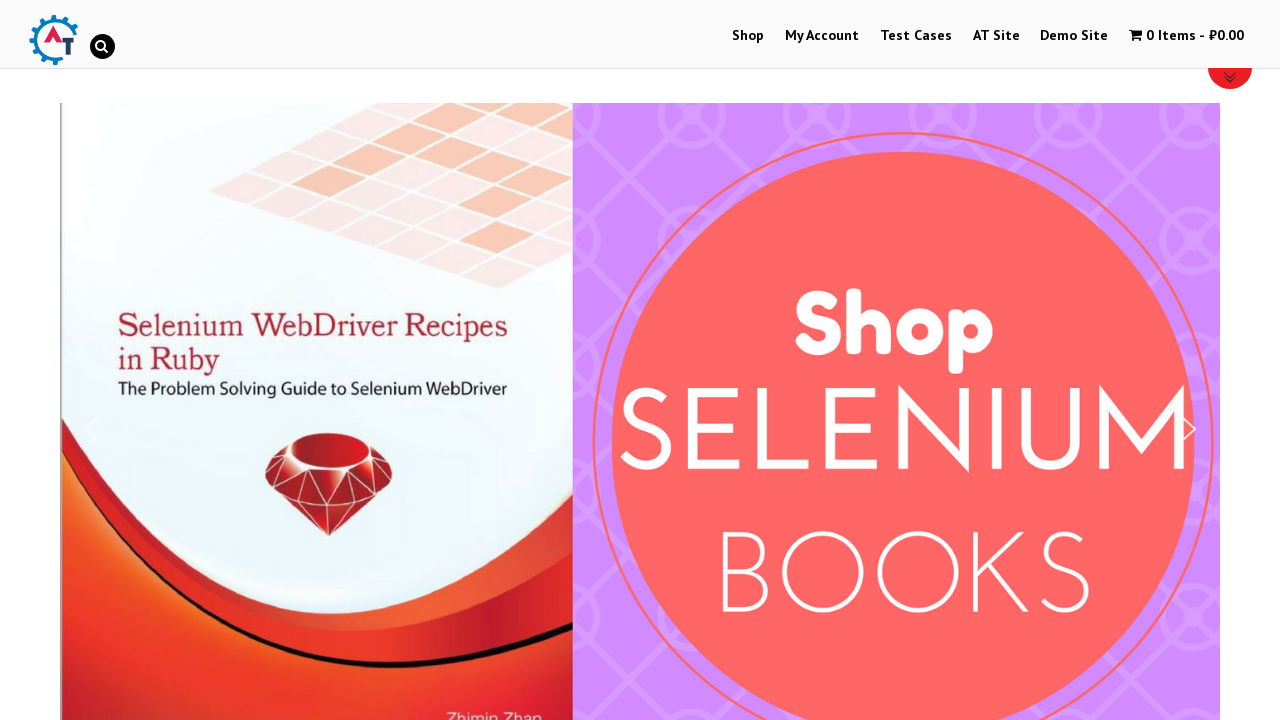

Navigated to home page
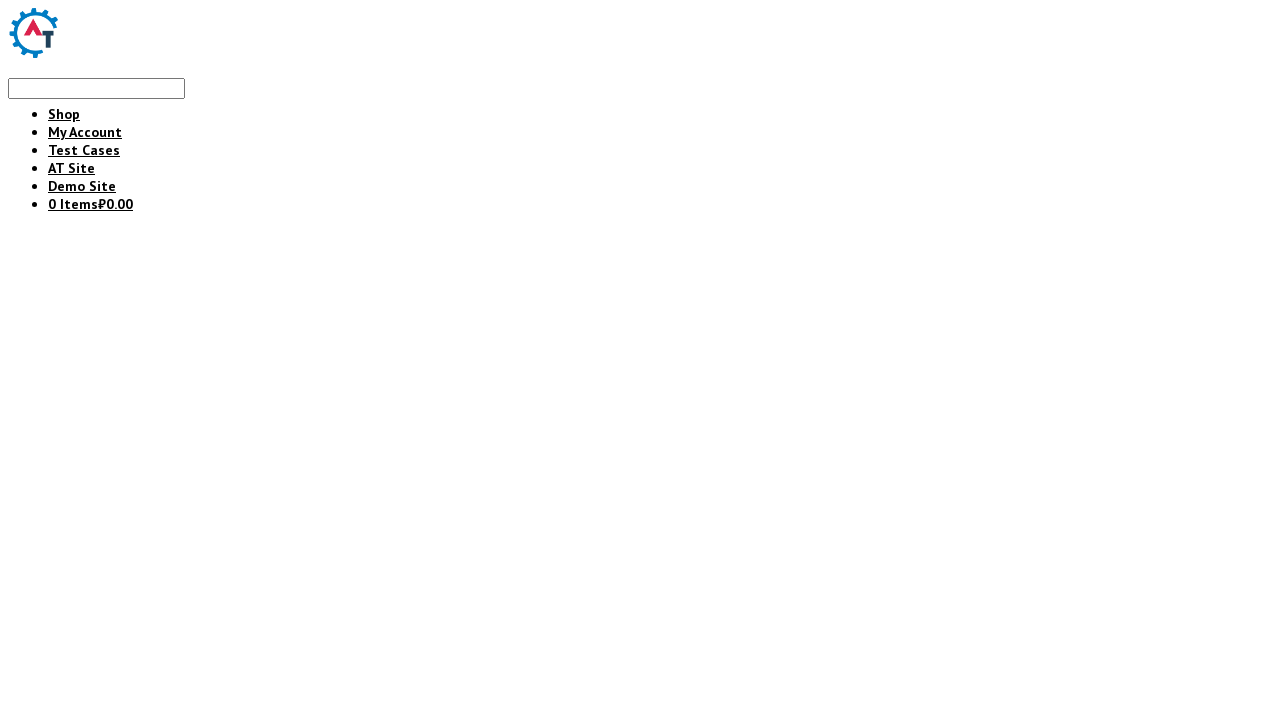

Located all slider elements on the page
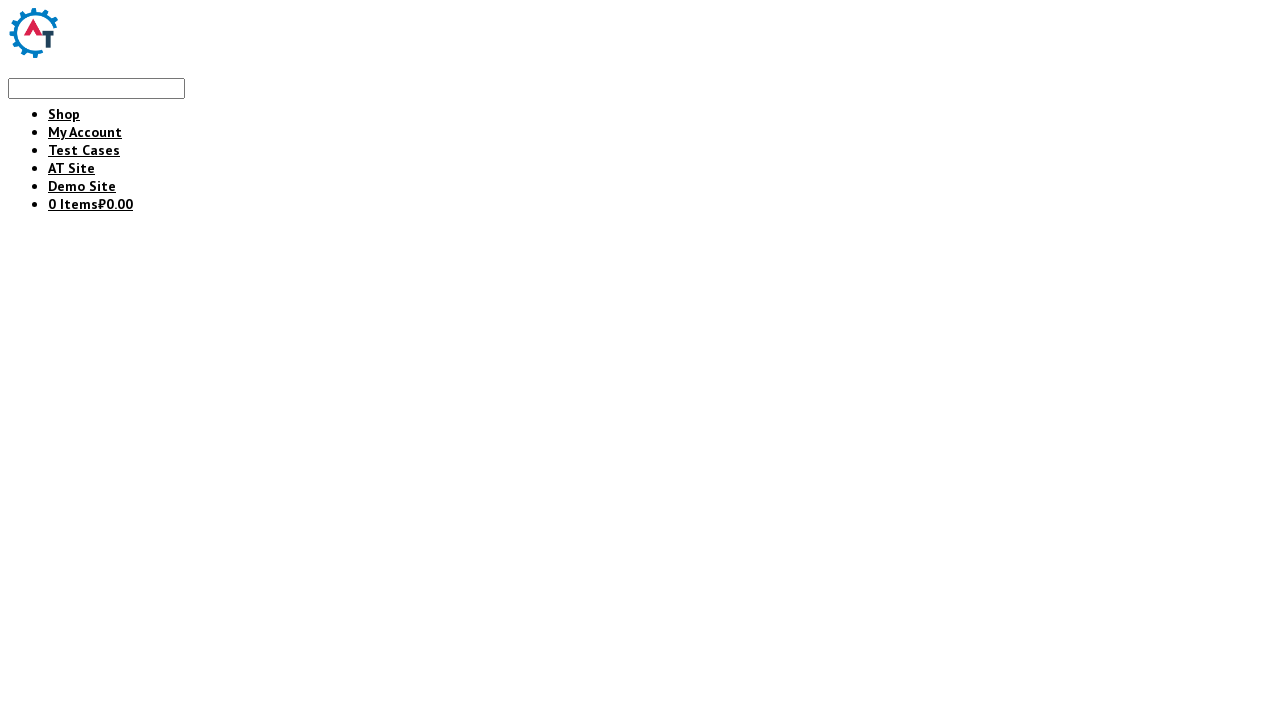

Verified that exactly 3 sliders are present on the home page
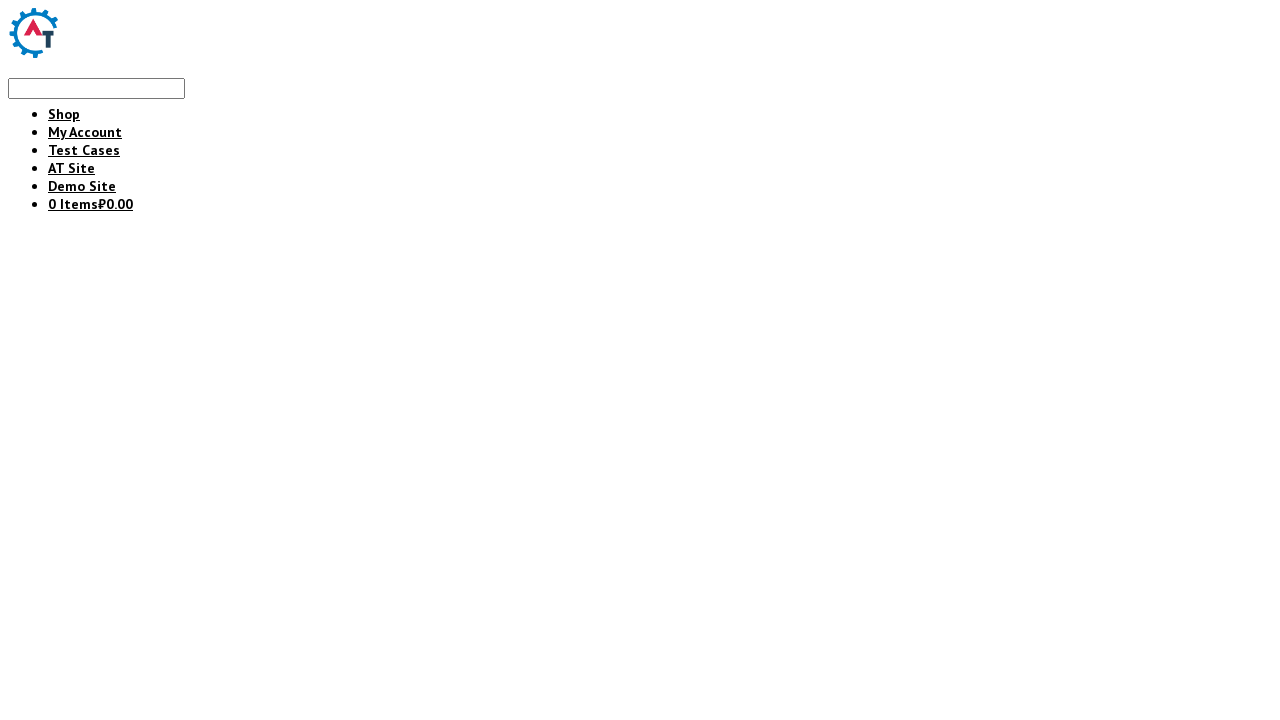

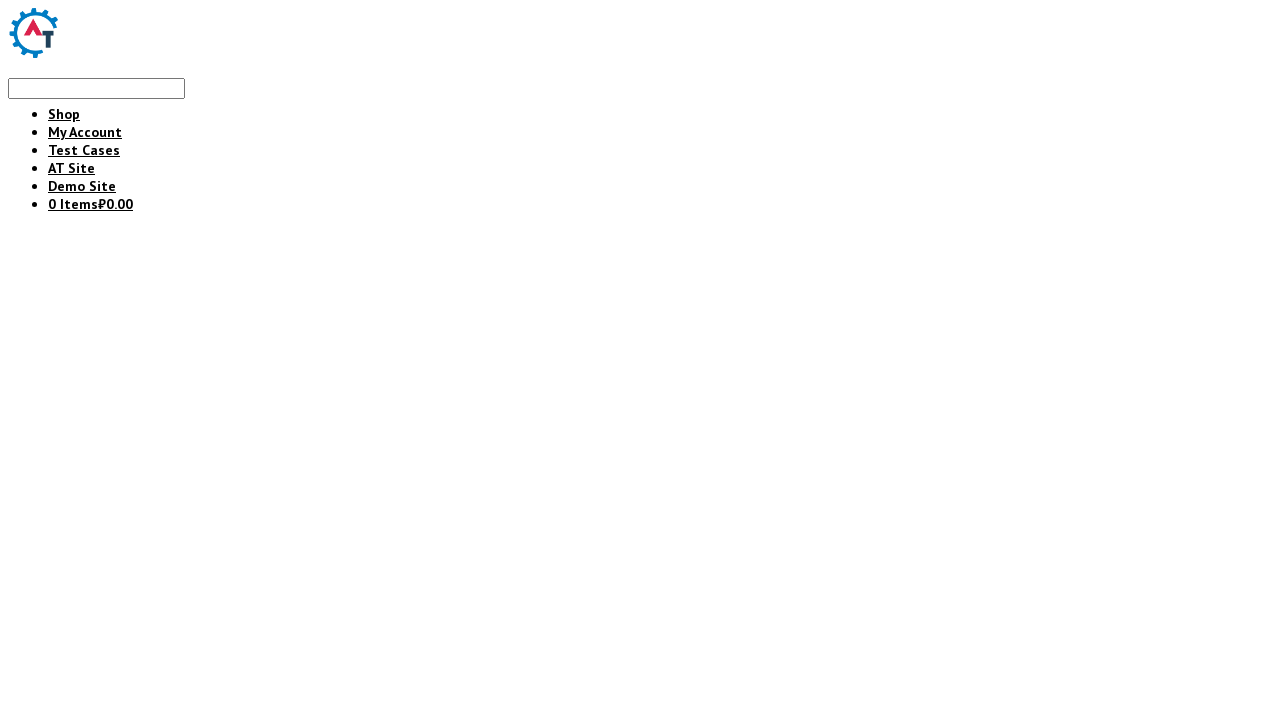